Monitors a ticket resale page for availability and clicks the purchase button when tickets become available

Starting URL: https://atleta.cc/e/zRLhVgiDSdOK/resale

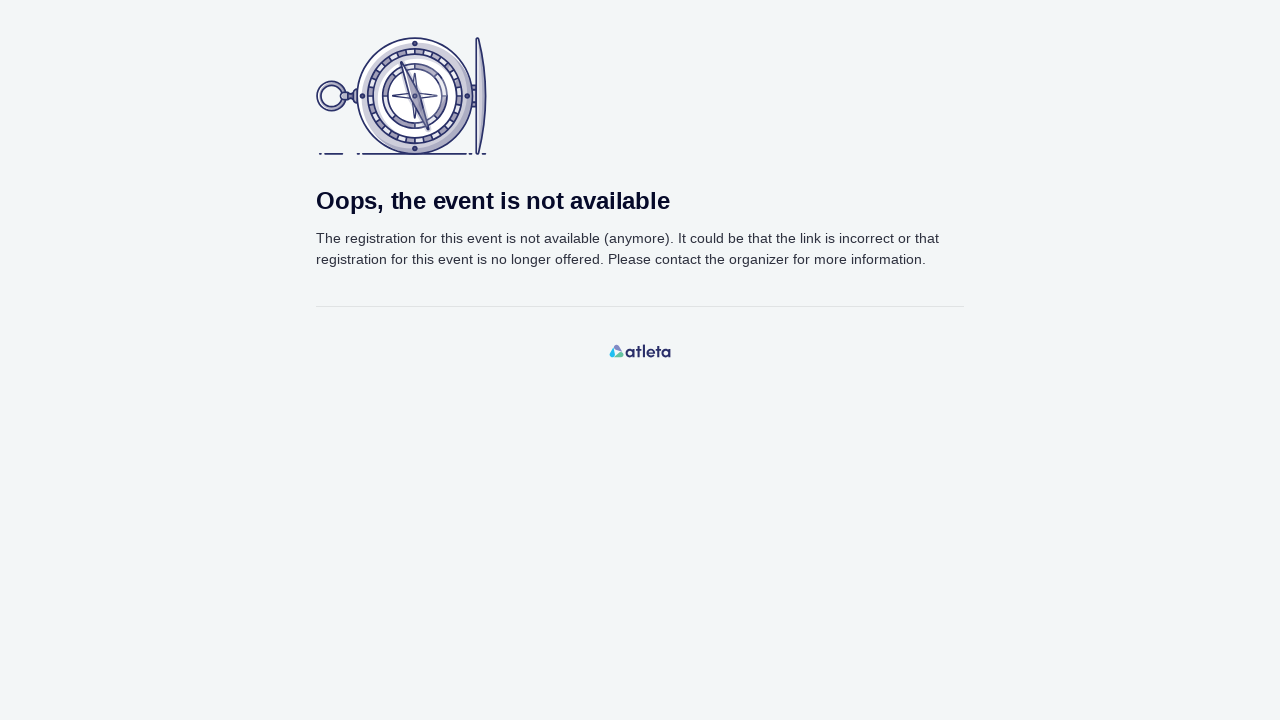

Waited for page body to load
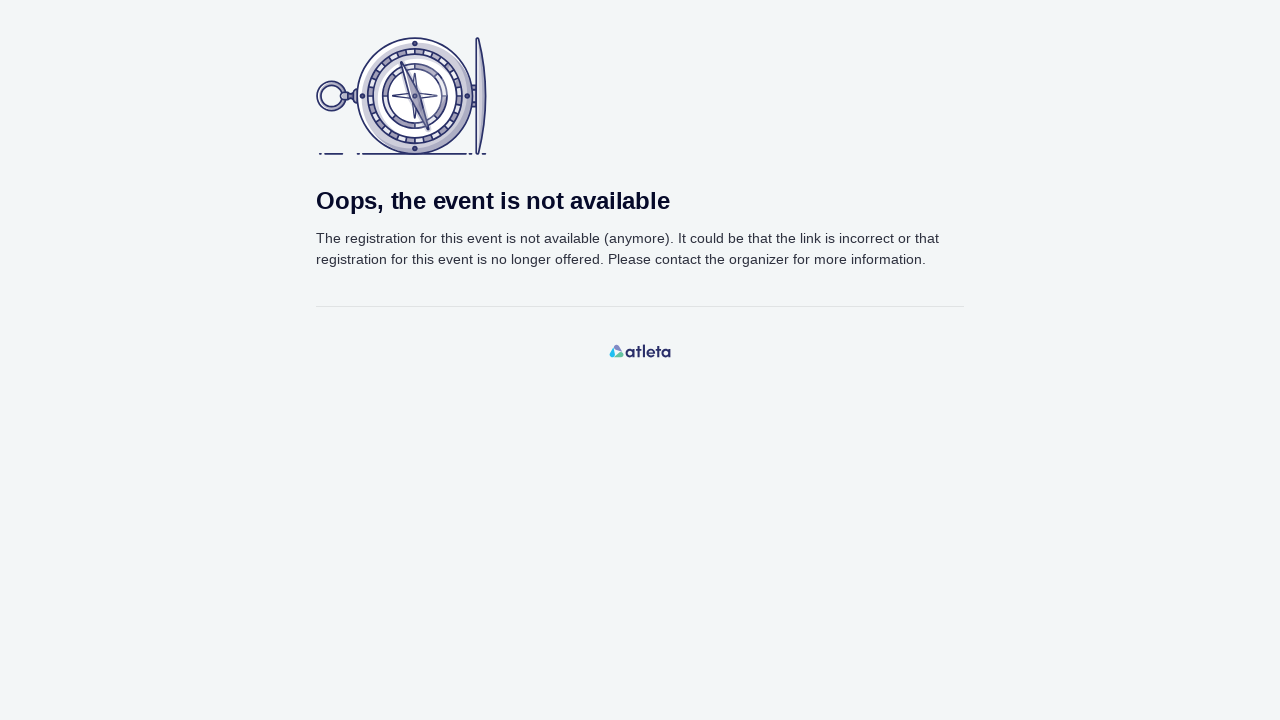

Located 'Ticket kopen' button element
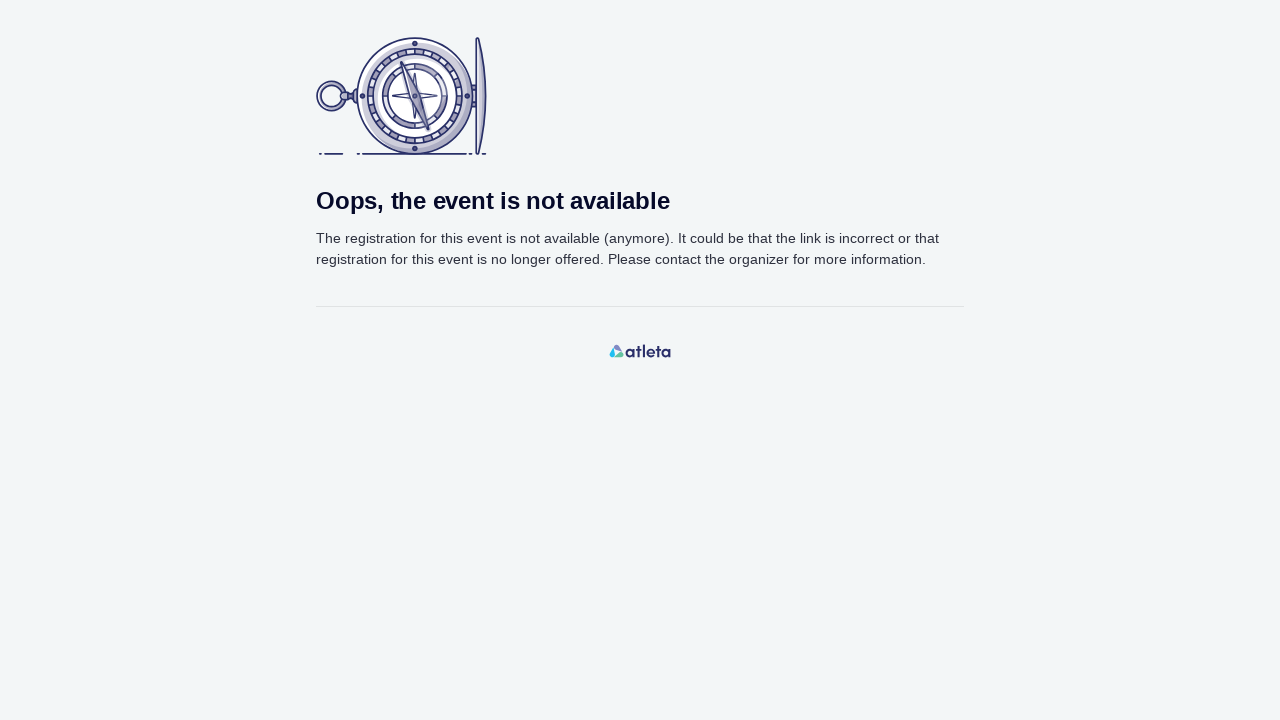

Reloaded page (attempt 1/5)
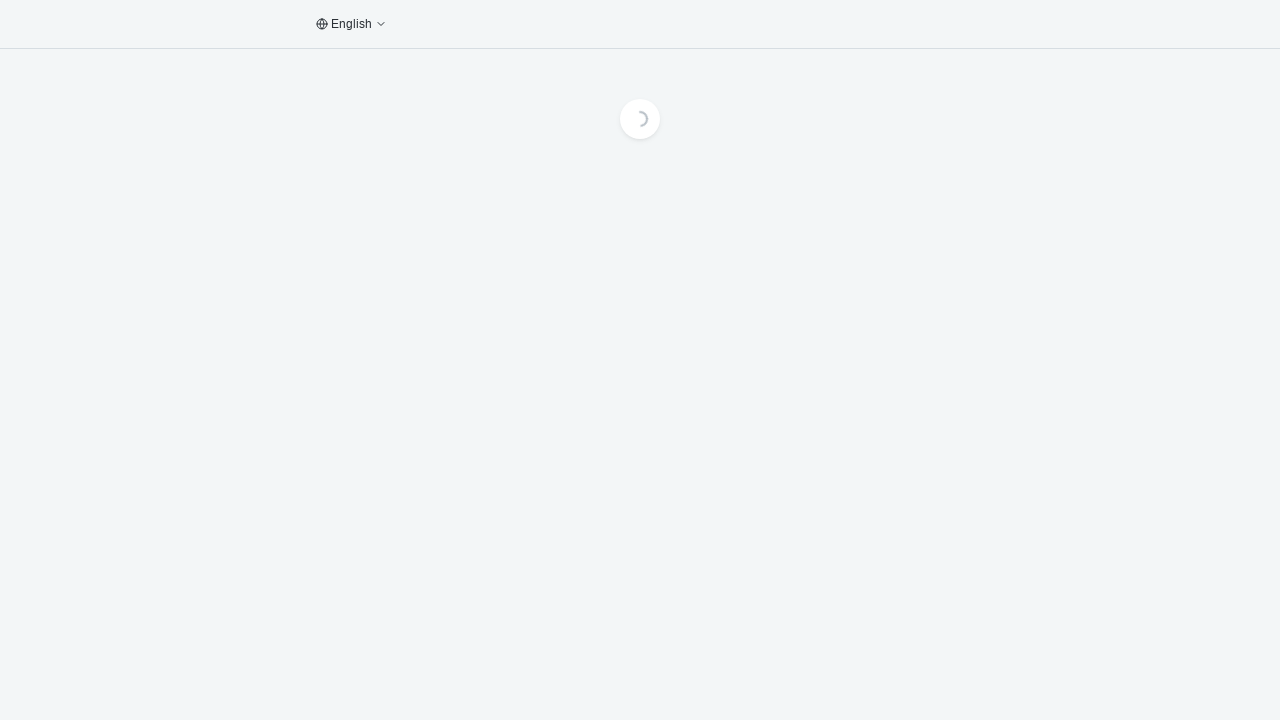

Waited for page body to reload
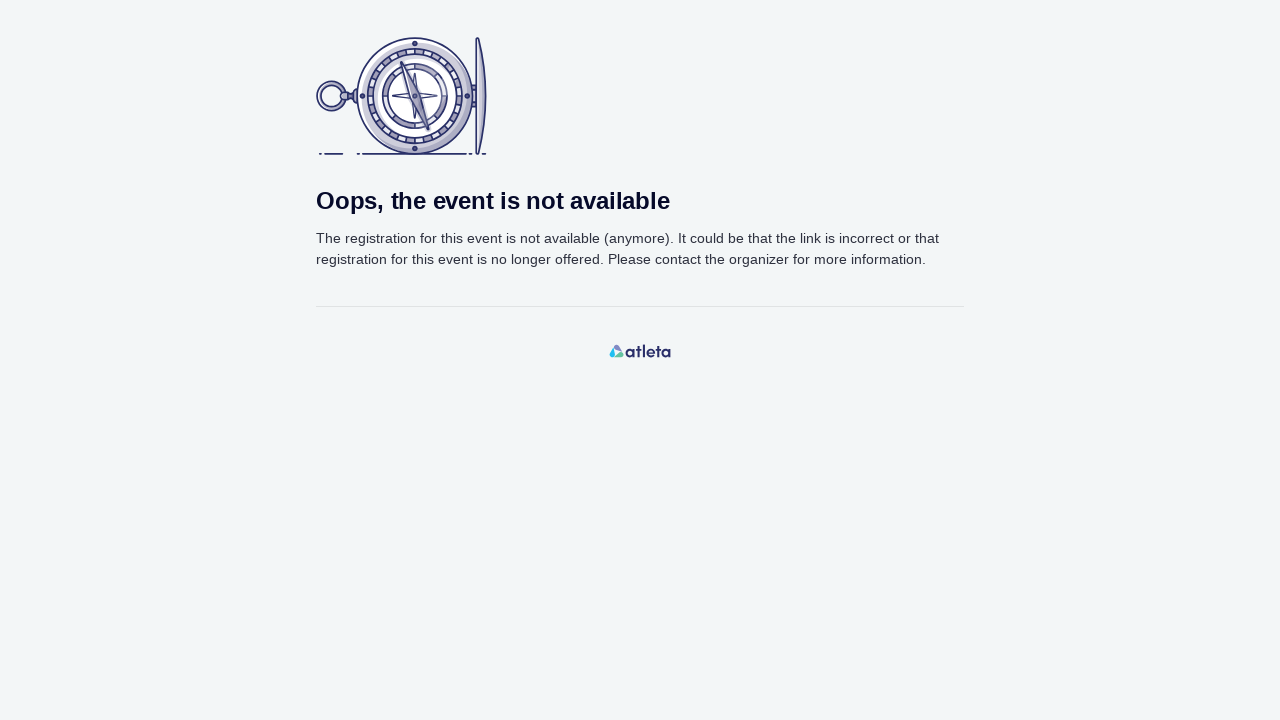

Located 'Ticket kopen' button element
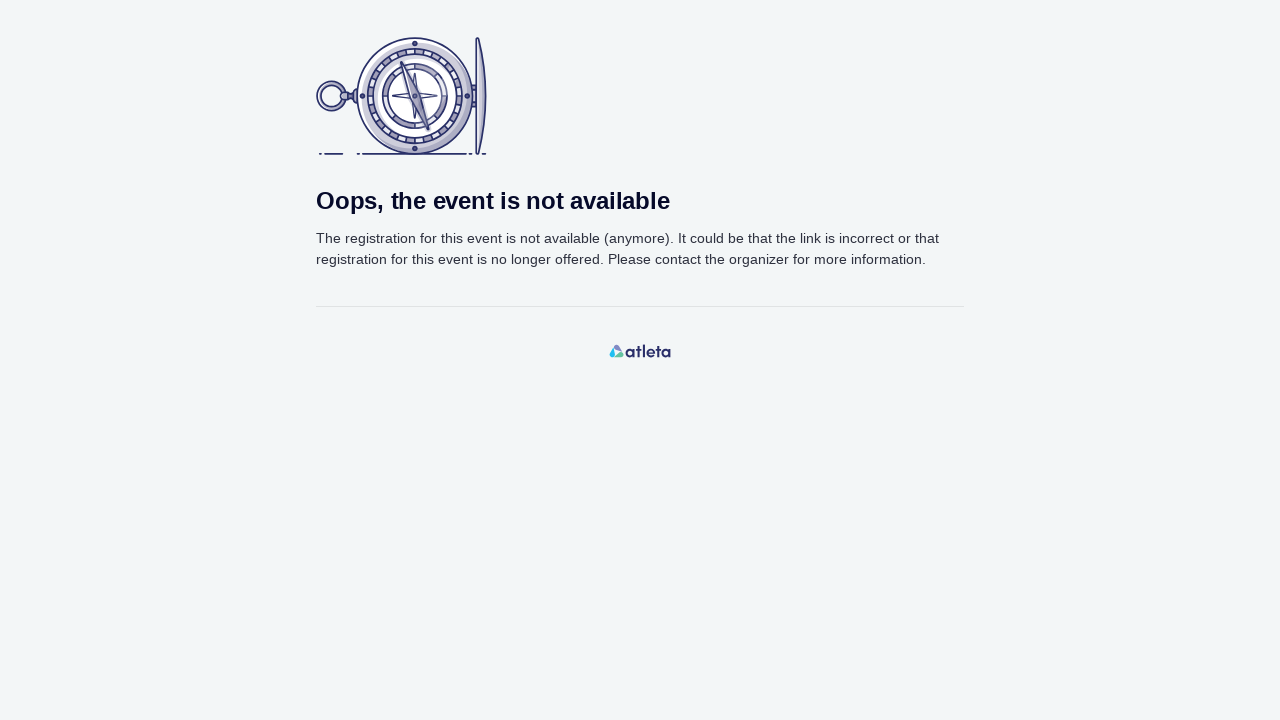

Reloaded page (attempt 2/5)
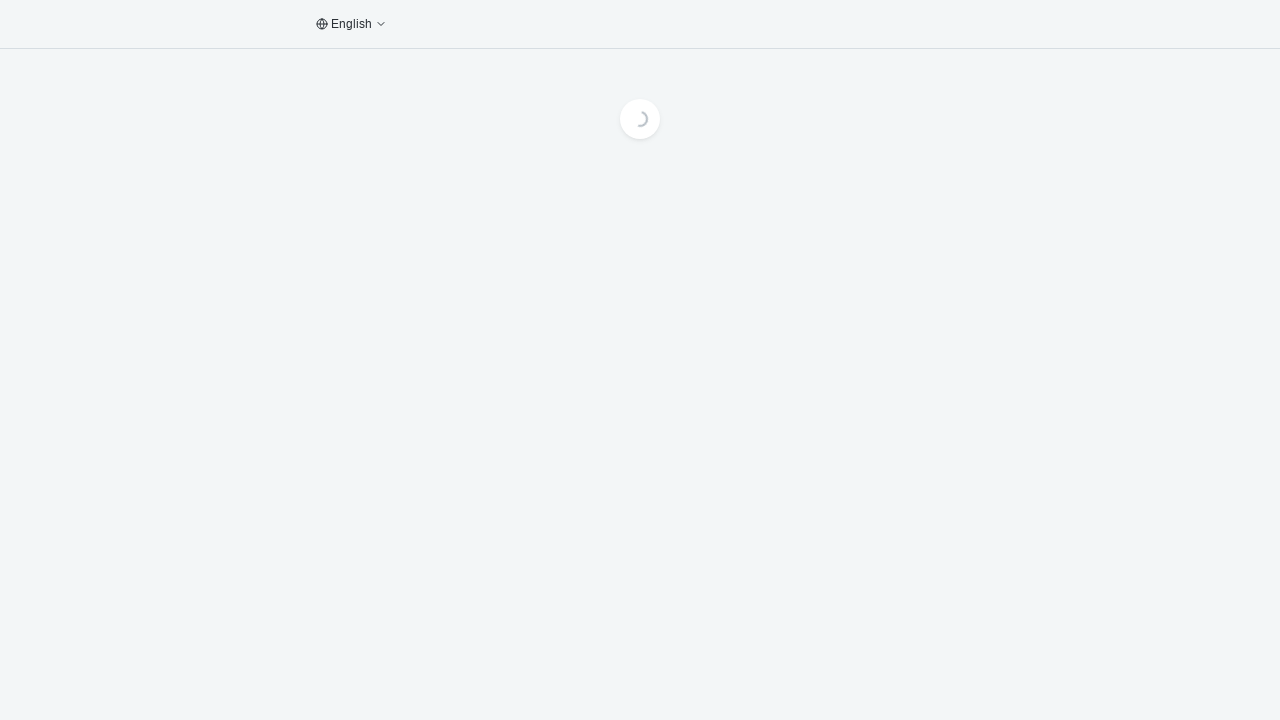

Waited for page body to reload
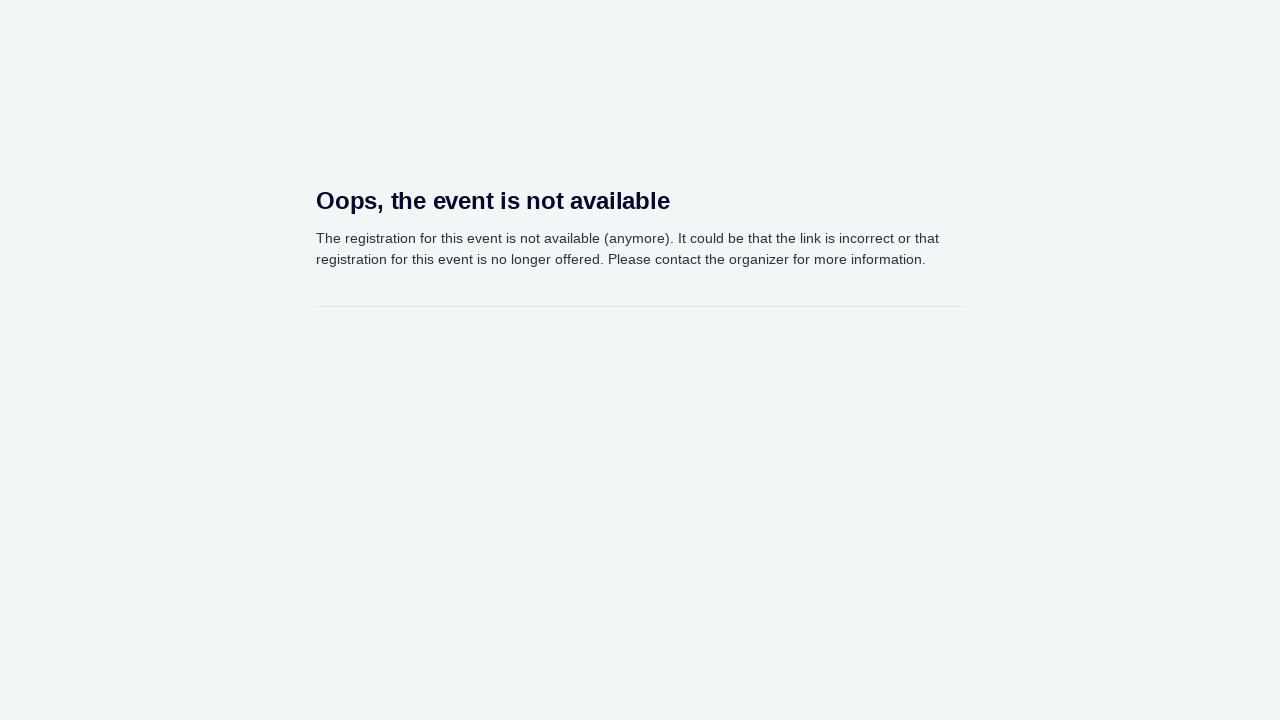

Located 'Ticket kopen' button element
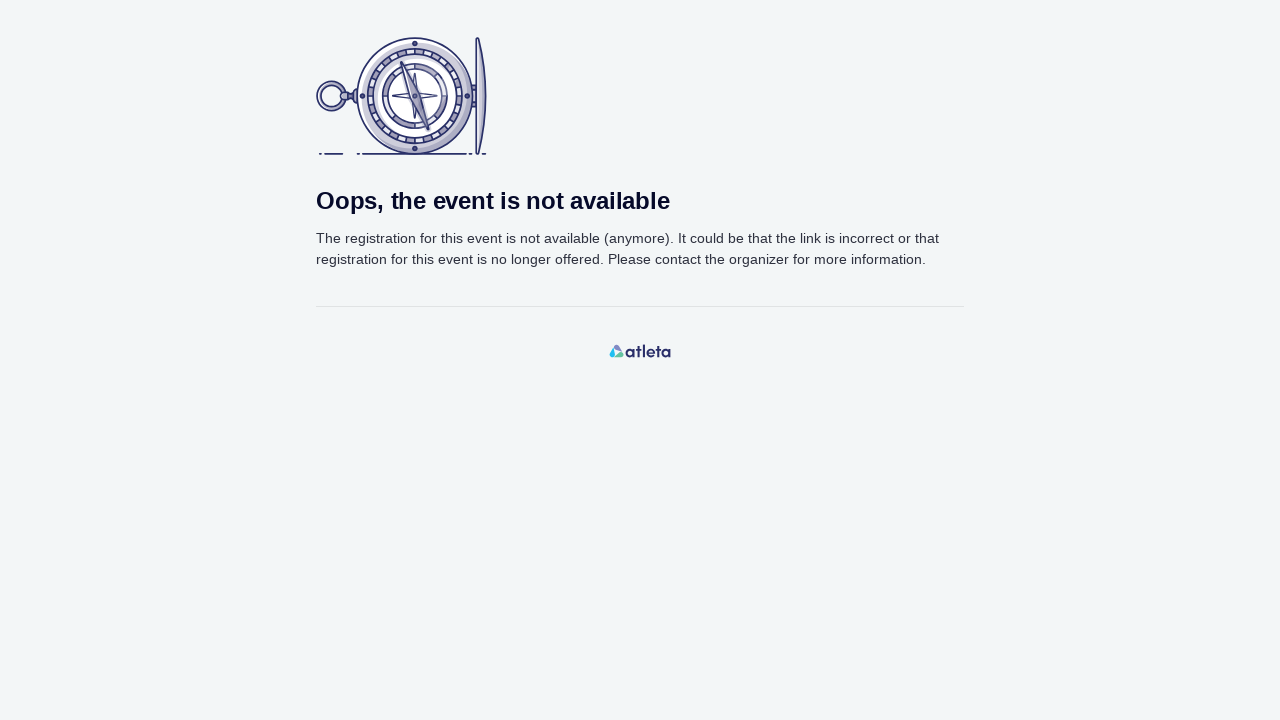

Reloaded page (attempt 3/5)
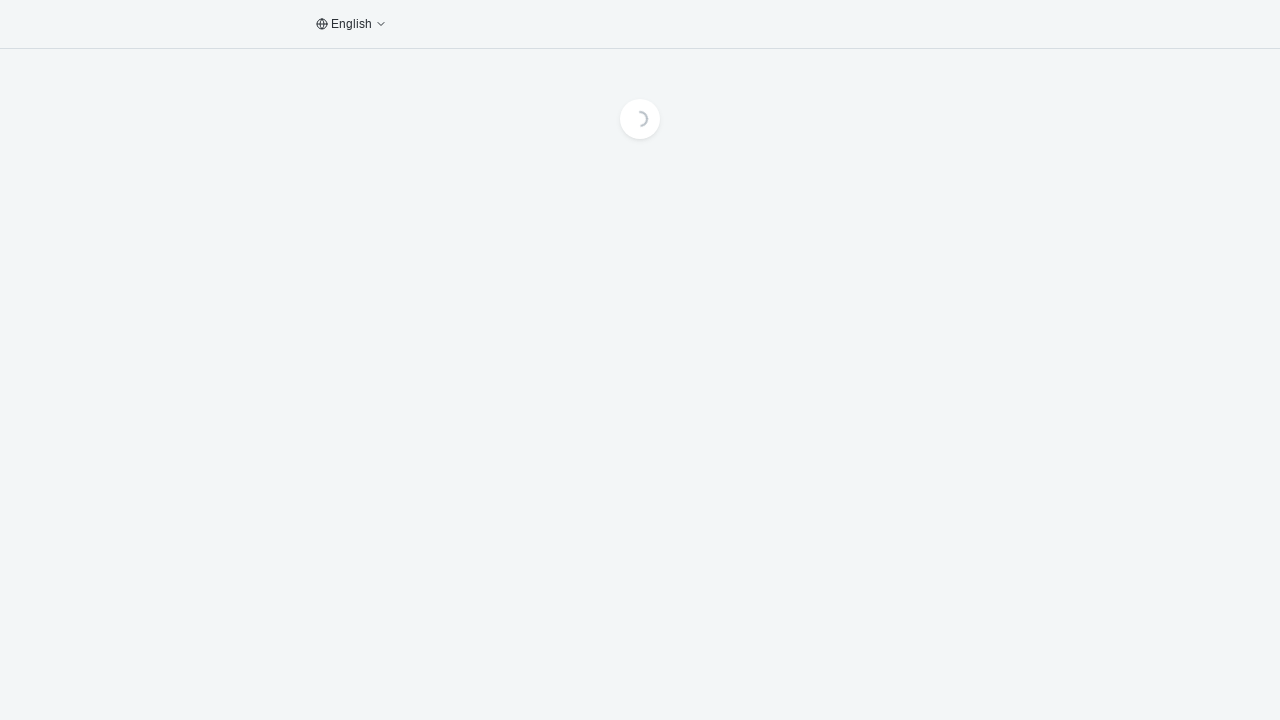

Waited for page body to reload
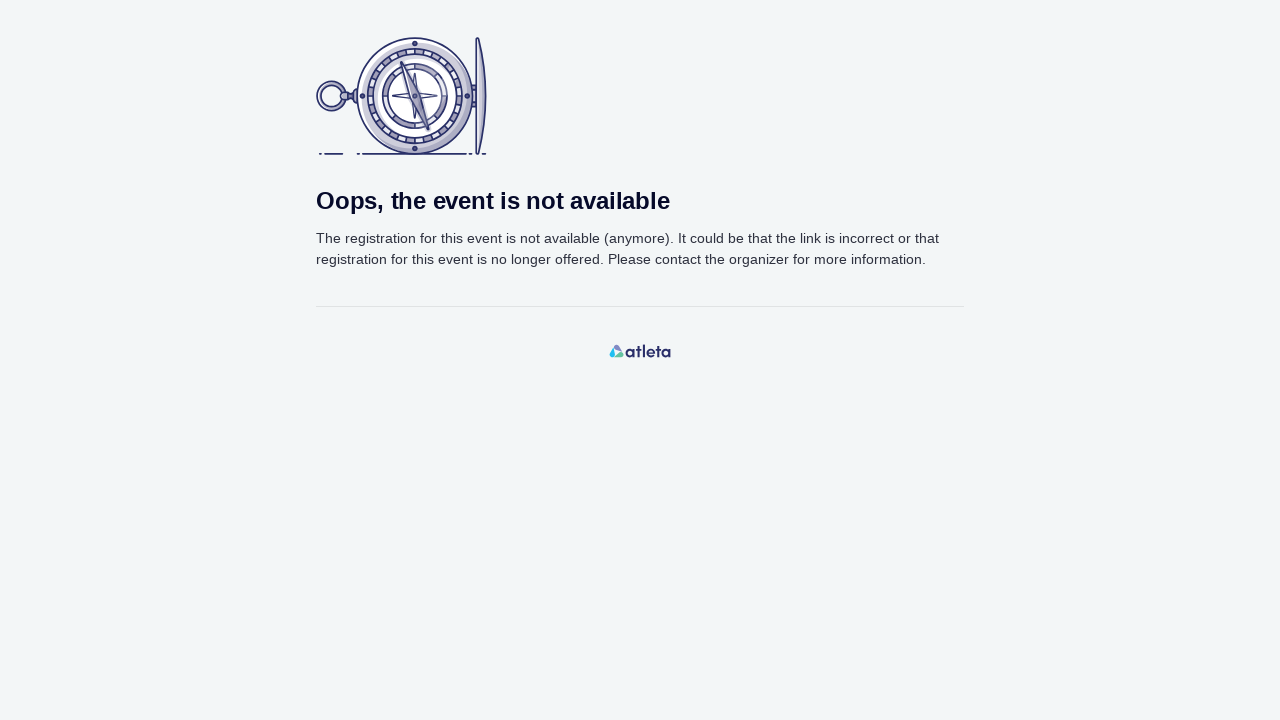

Located 'Ticket kopen' button element
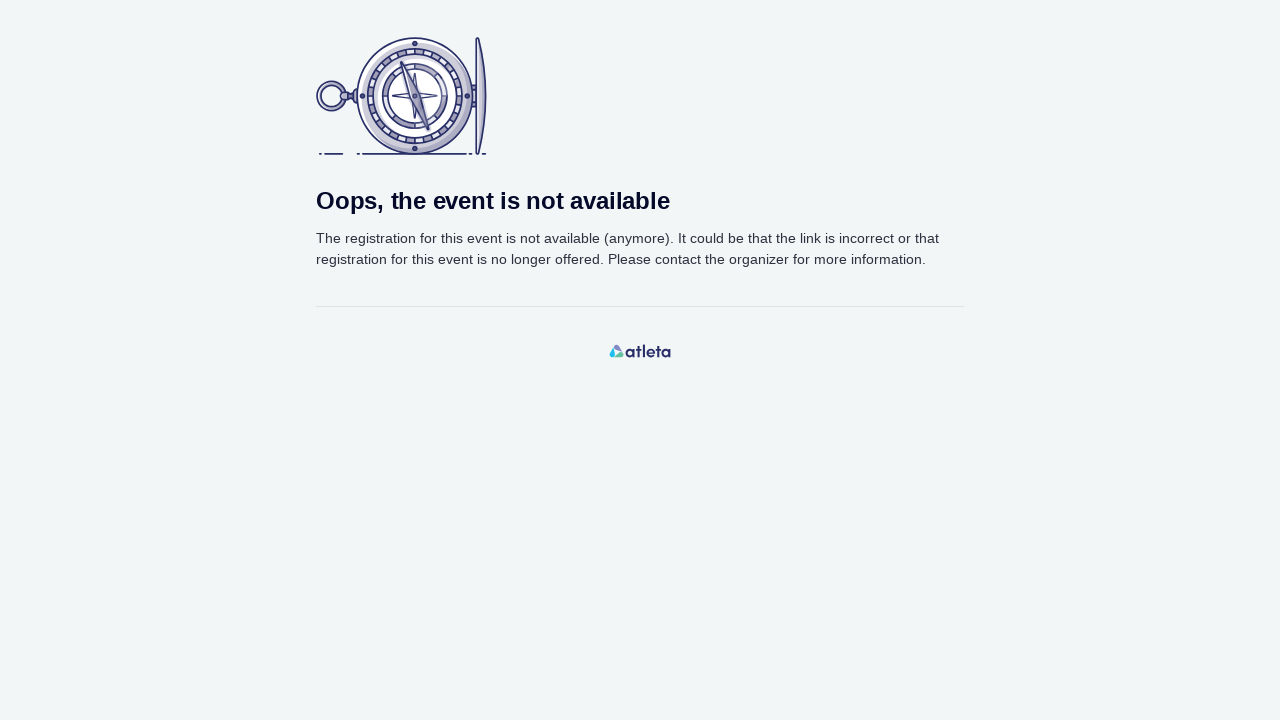

Reloaded page (attempt 4/5)
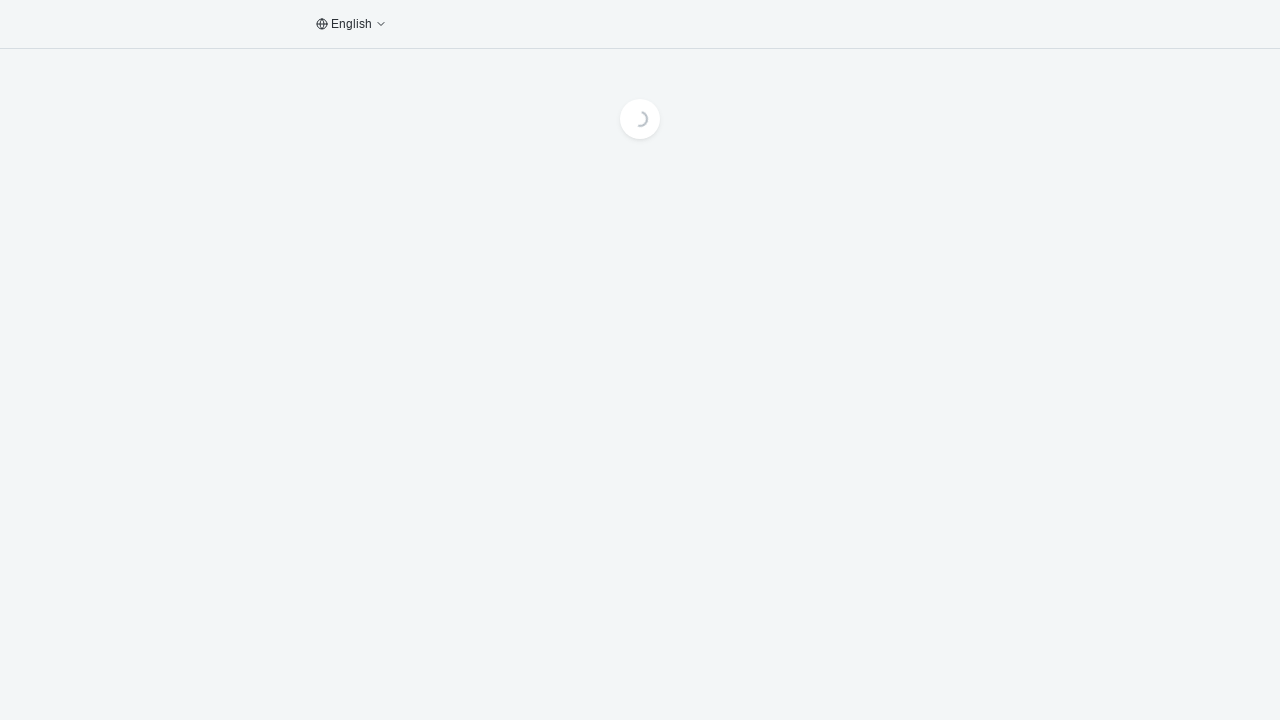

Waited for page body to reload
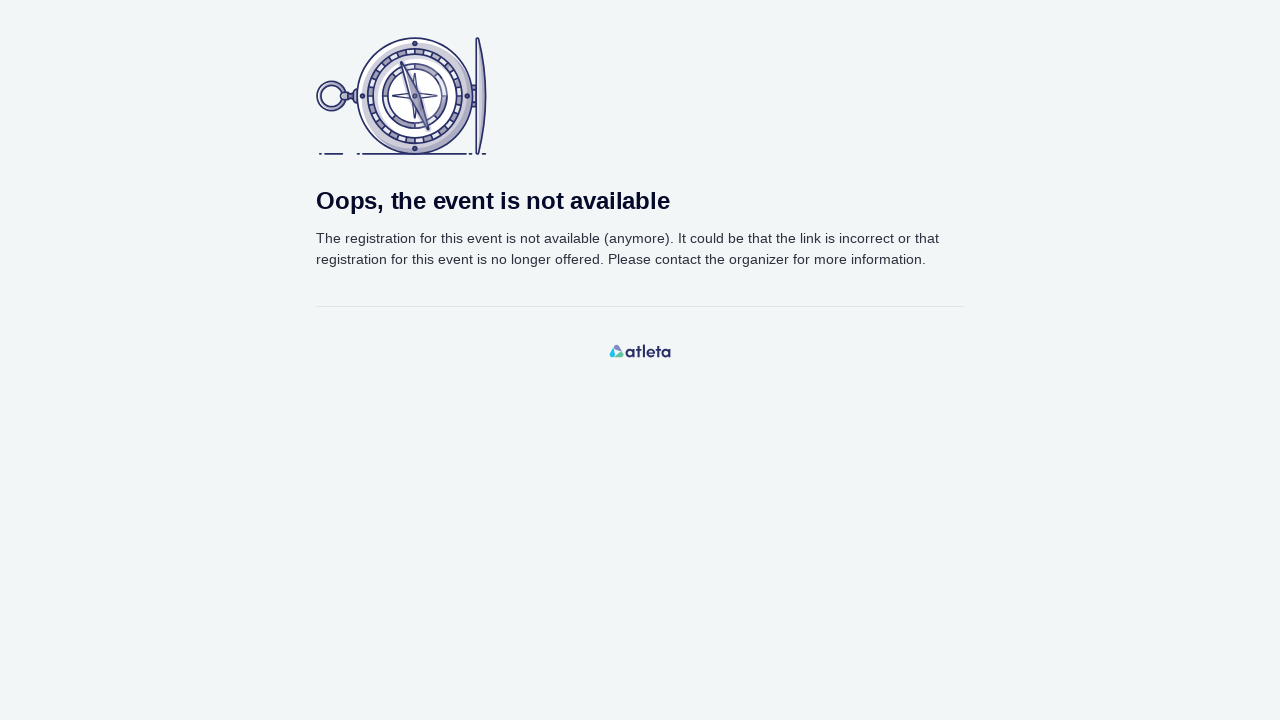

Located 'Ticket kopen' button element
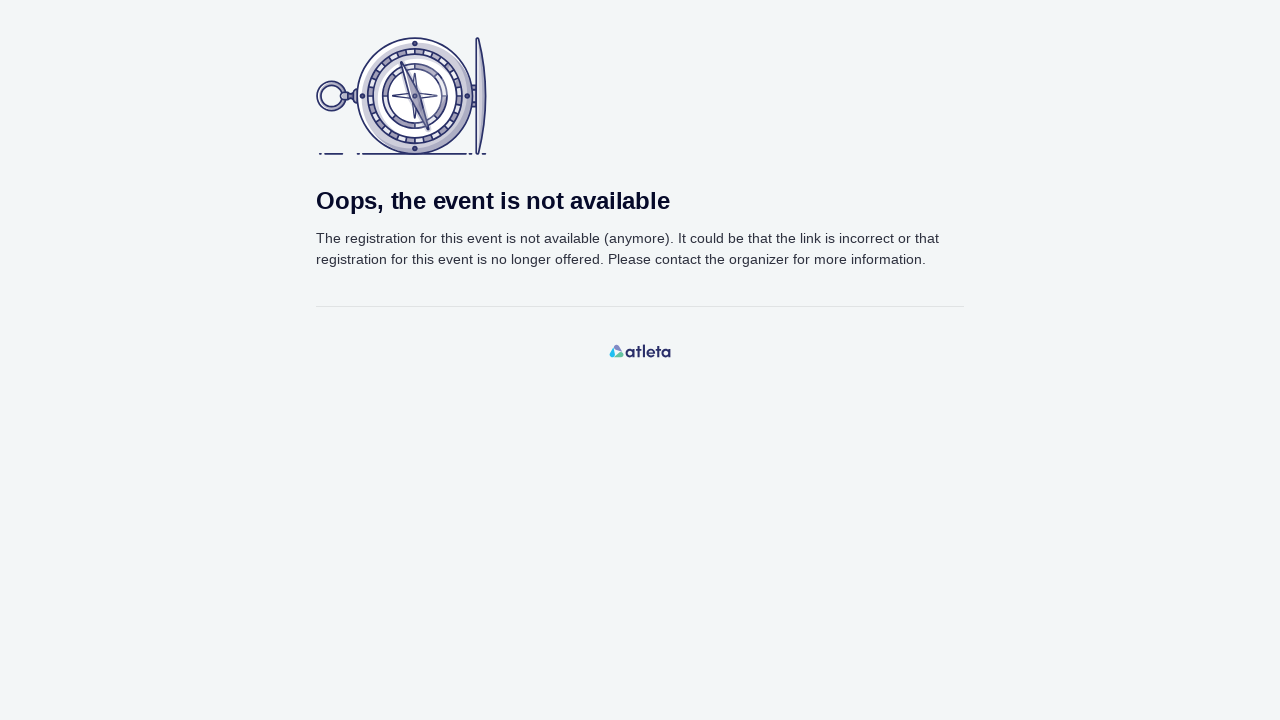

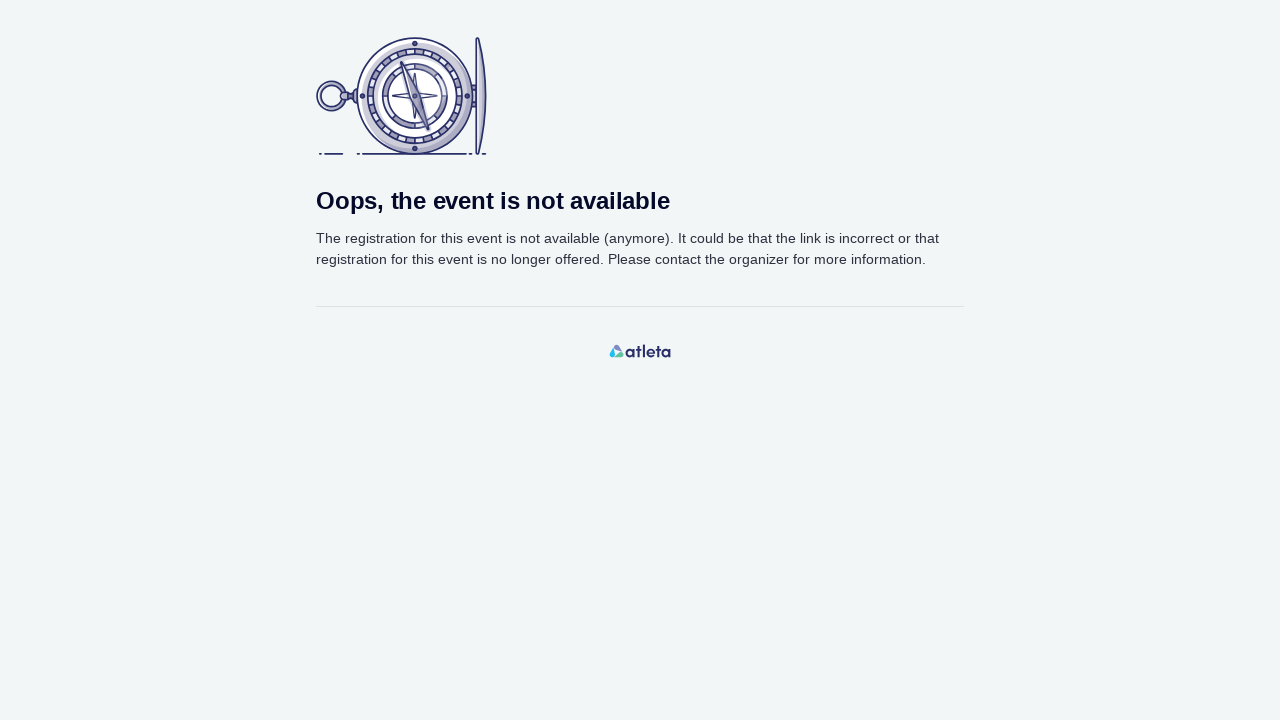